Navigates to the Rolls-Royce Motor Cars homepage and verifies the page loads successfully.

Starting URL: https://www.rolls-roycemotorcars.com/

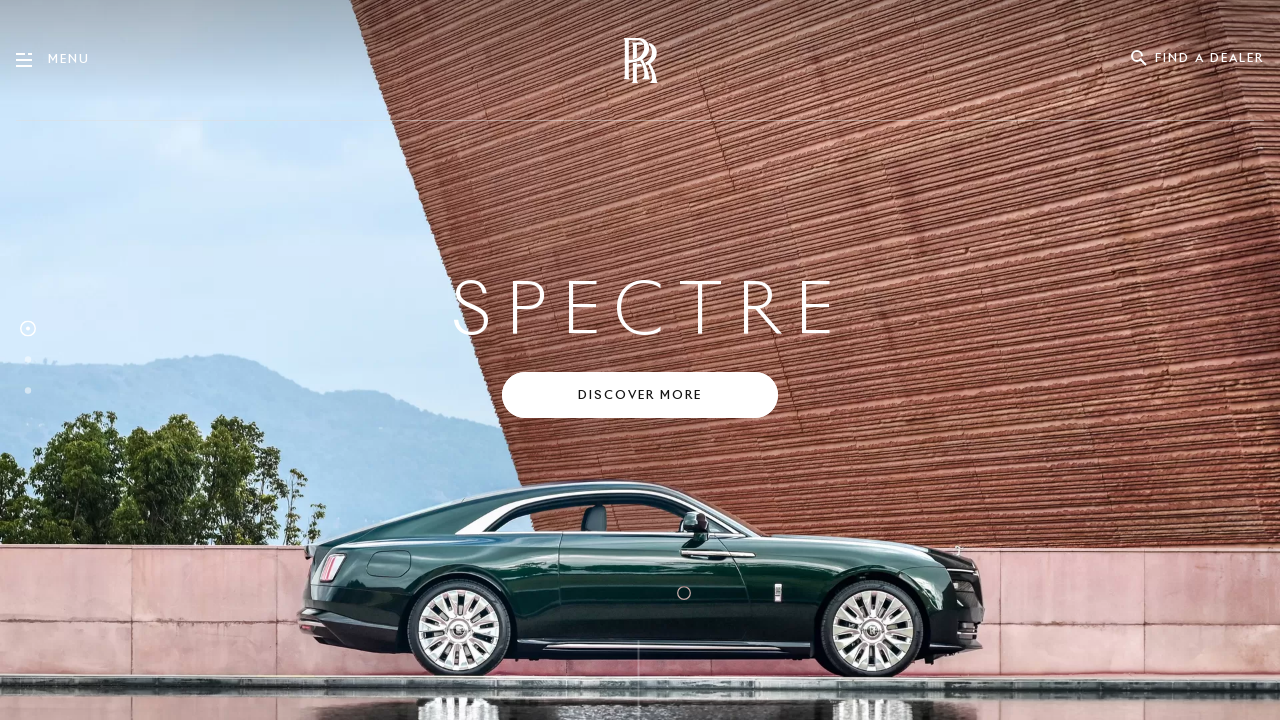

Waited for page DOM content to load
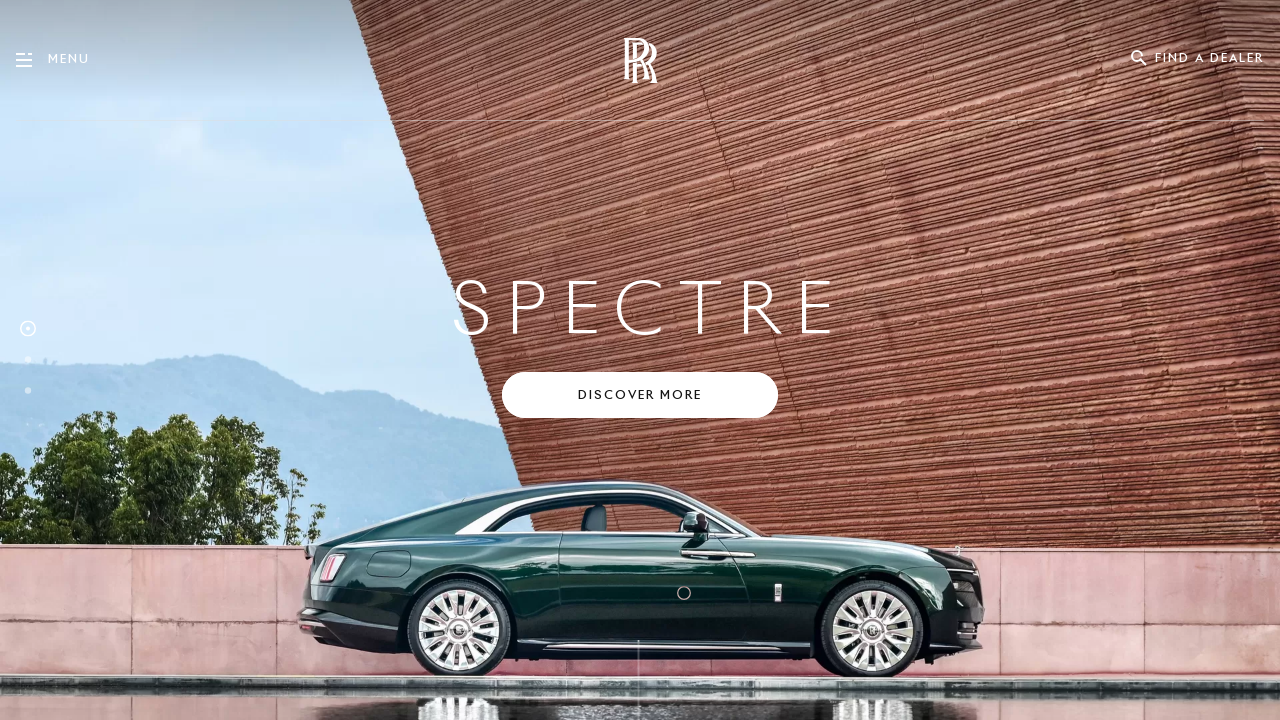

Verified body element is visible on Rolls-Royce Motor Cars homepage
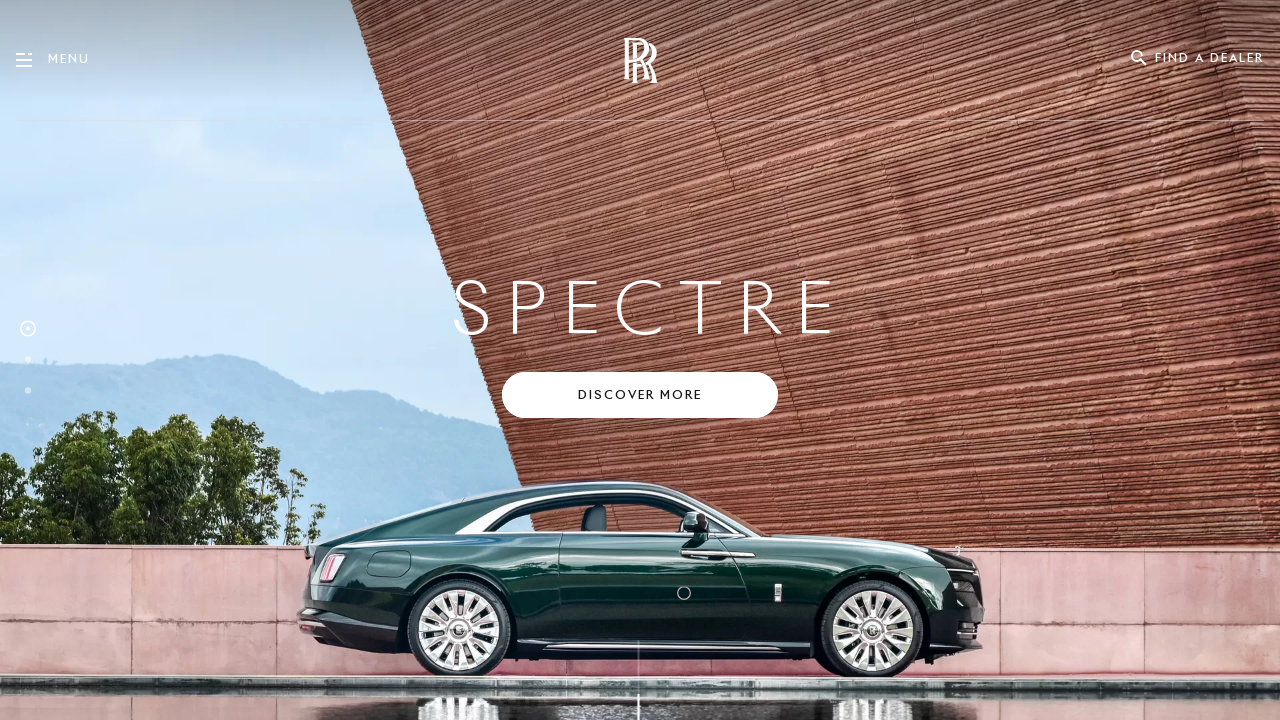

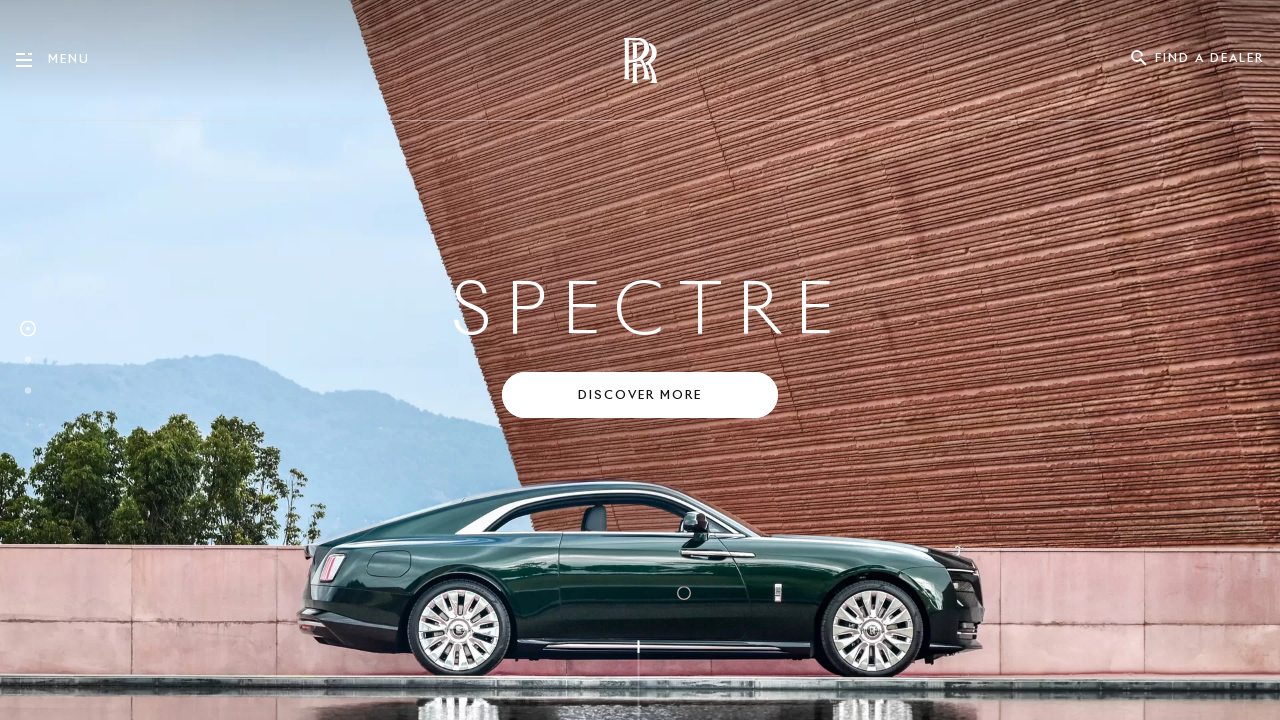